Tests the Auto Complete interaction feature on DemoQA by navigating to the Interactions section and typing in the auto-complete field

Starting URL: https://demoqa.com/

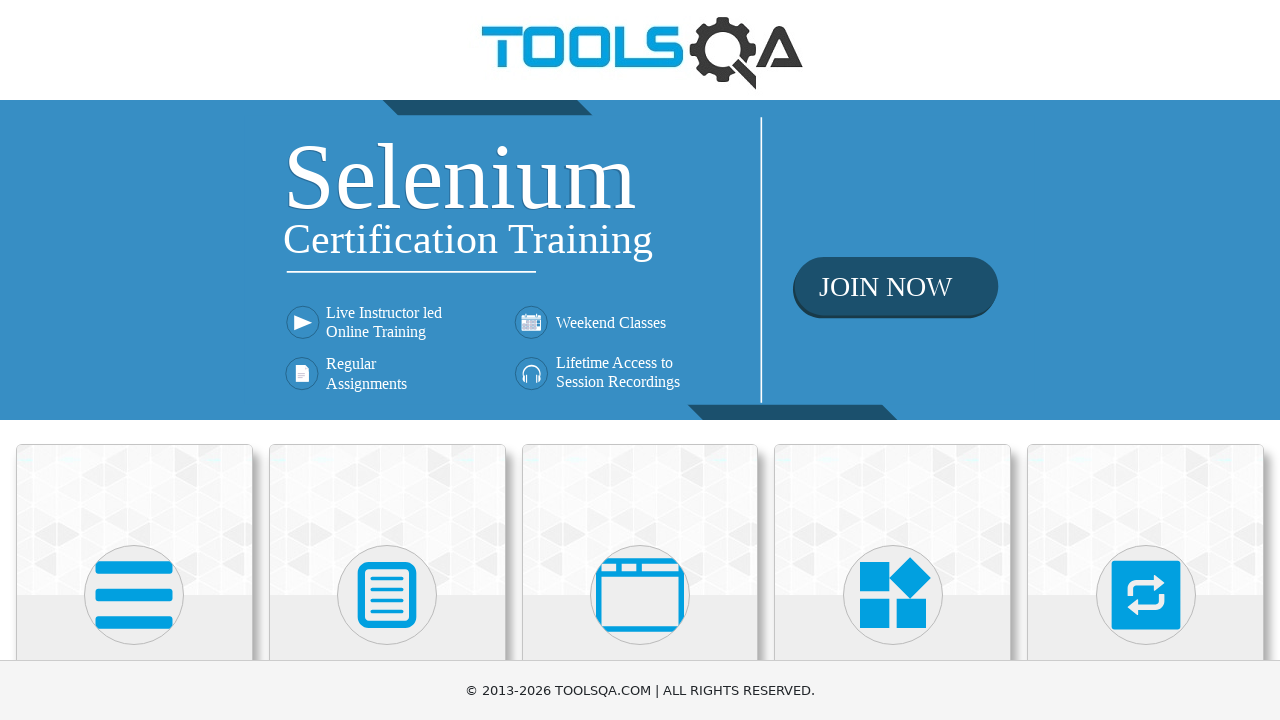

Scrolled down 250px to view Interactions section
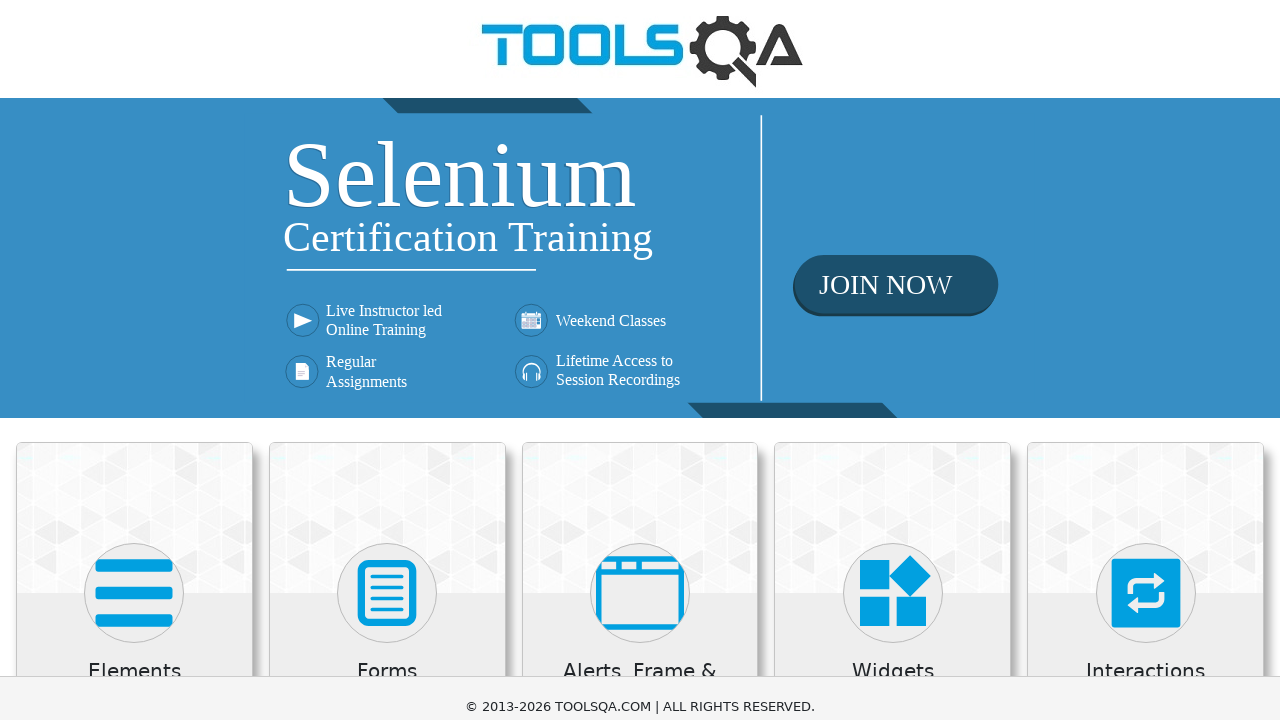

Clicked on Interactions section at (893, 345) on (//div[@class='avatar mx-auto white'])[4]
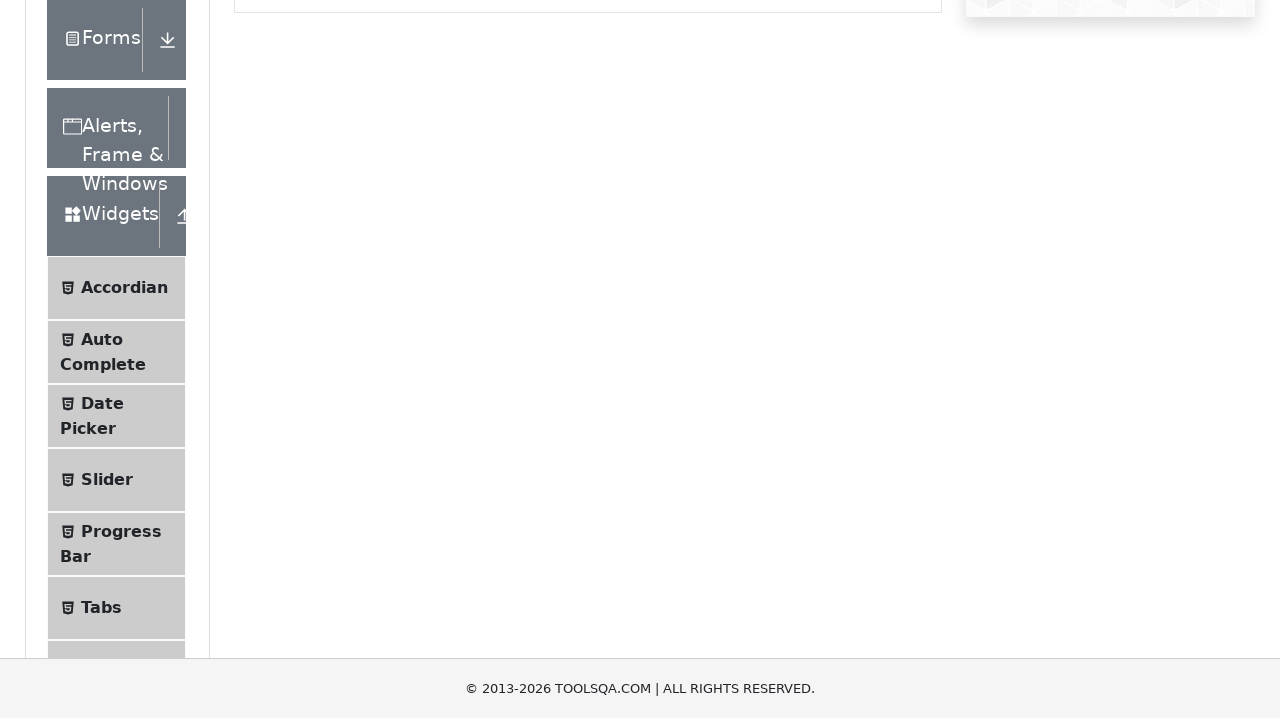

Scrolled down 500px to see menu items
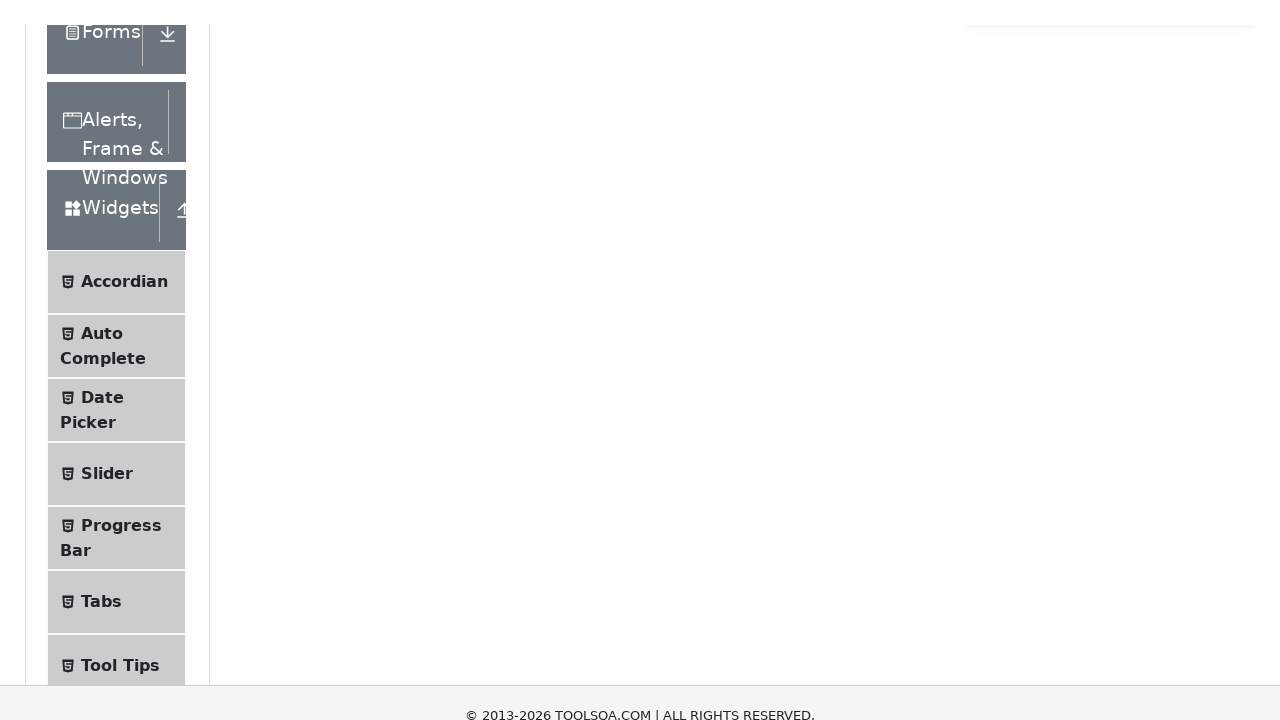

Waited 3000ms for page to load
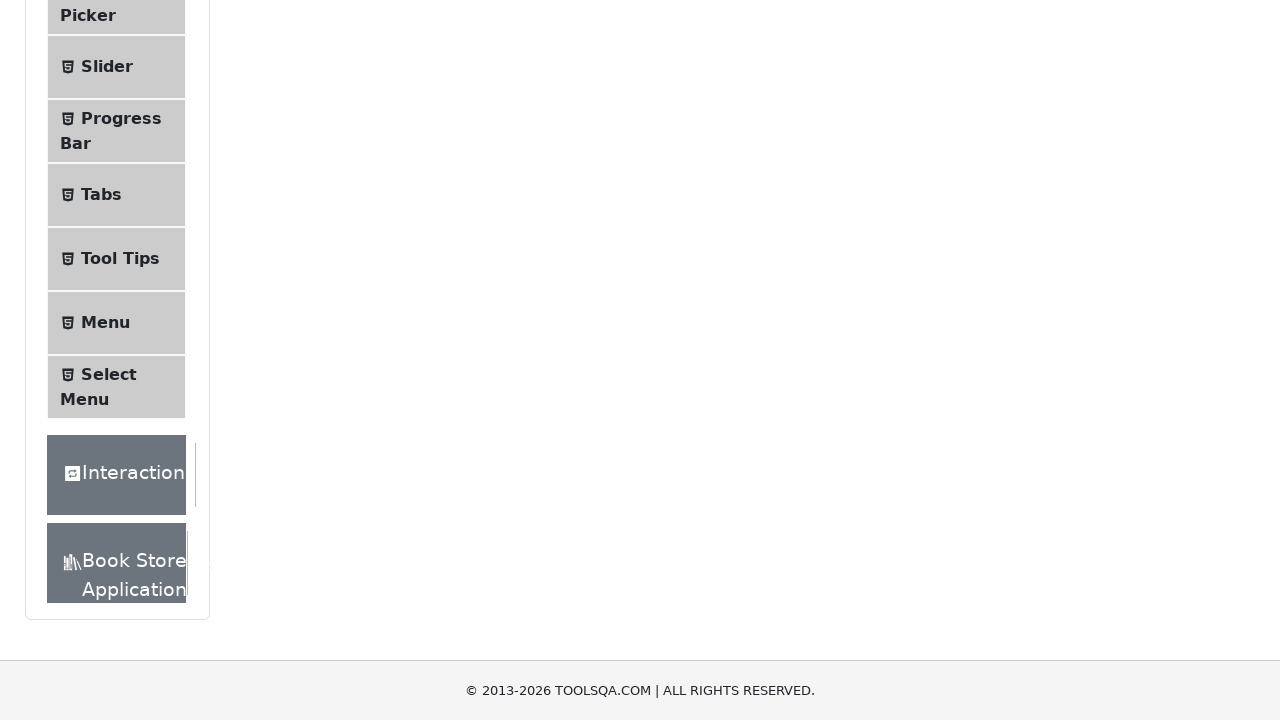

Clicked on Auto Complete menu item at (102, 348) on xpath=//span[.='Auto Complete']
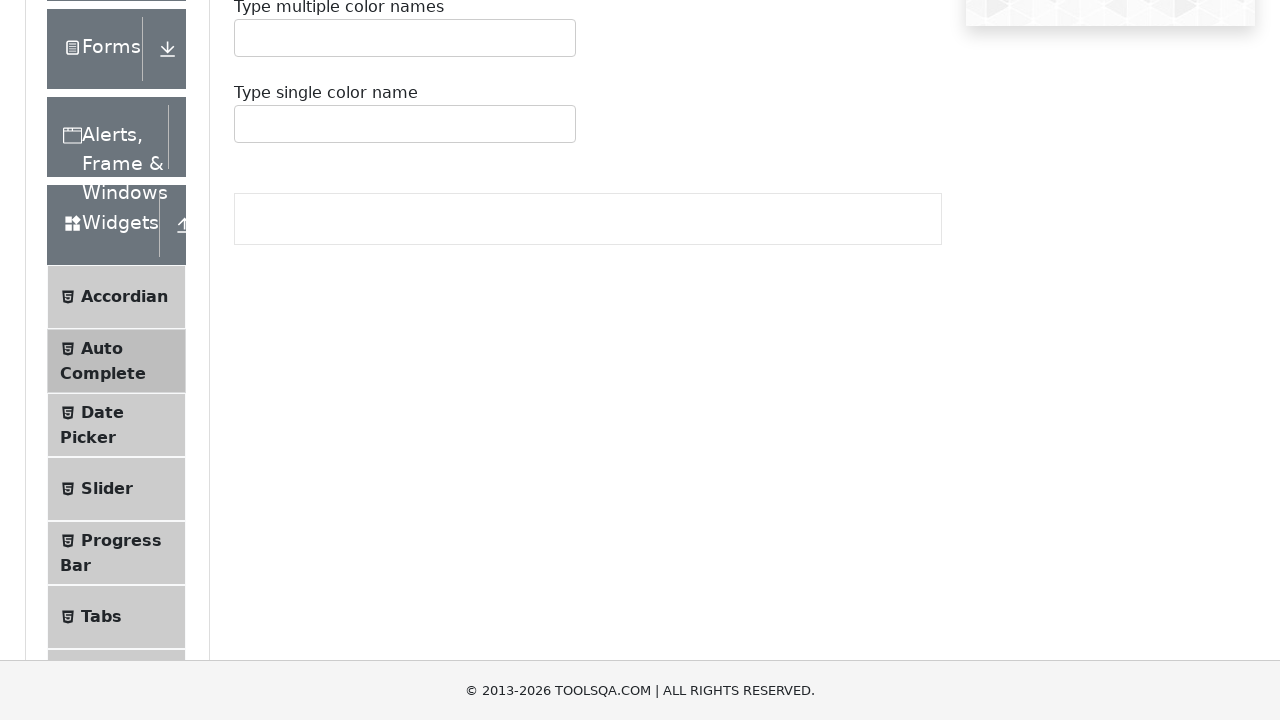

Waited 2000ms for Auto Complete page to load
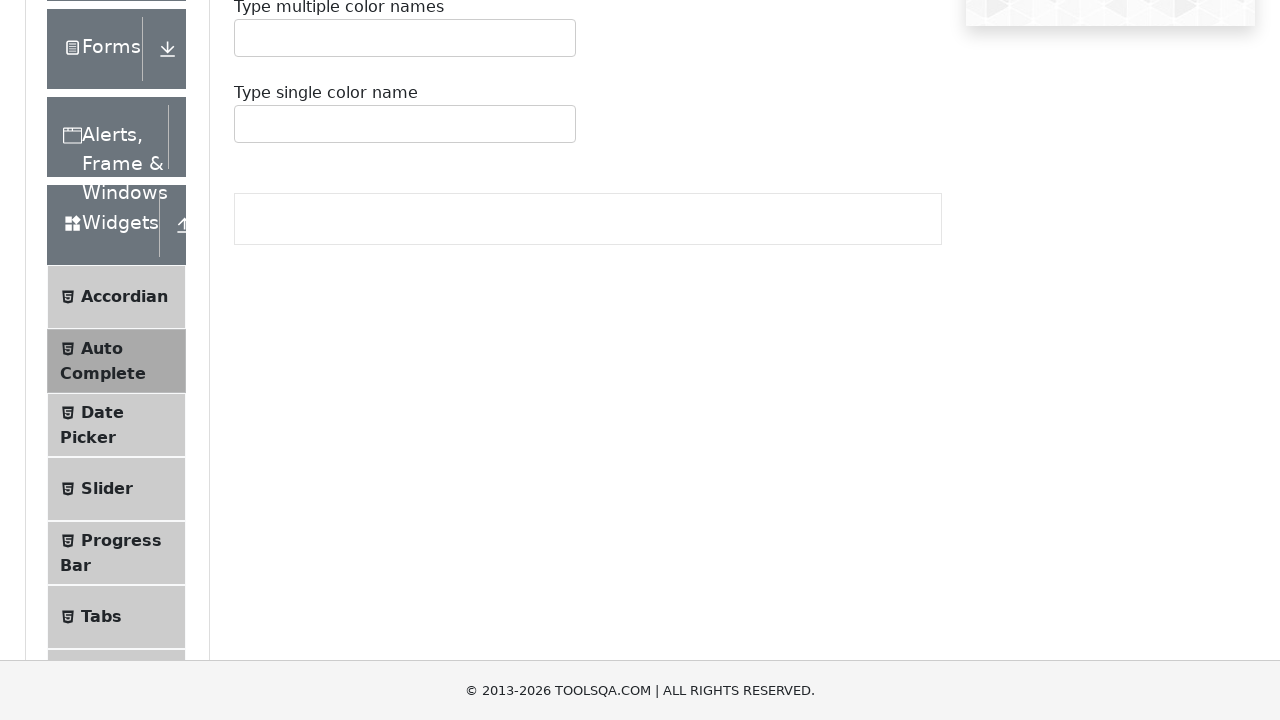

Clicked on the auto-complete input field at (405, 38) on xpath=//div[@id='autoCompleteMultipleContainer']
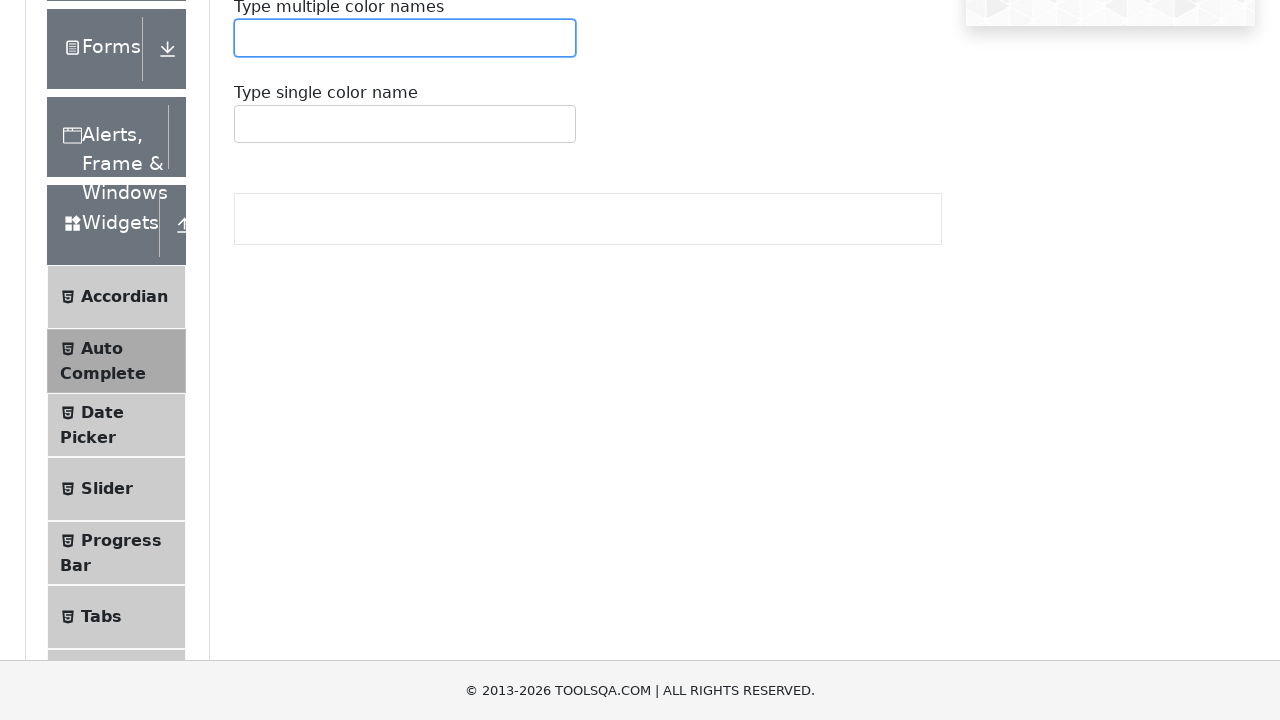

Typed 'B' into the auto-complete field
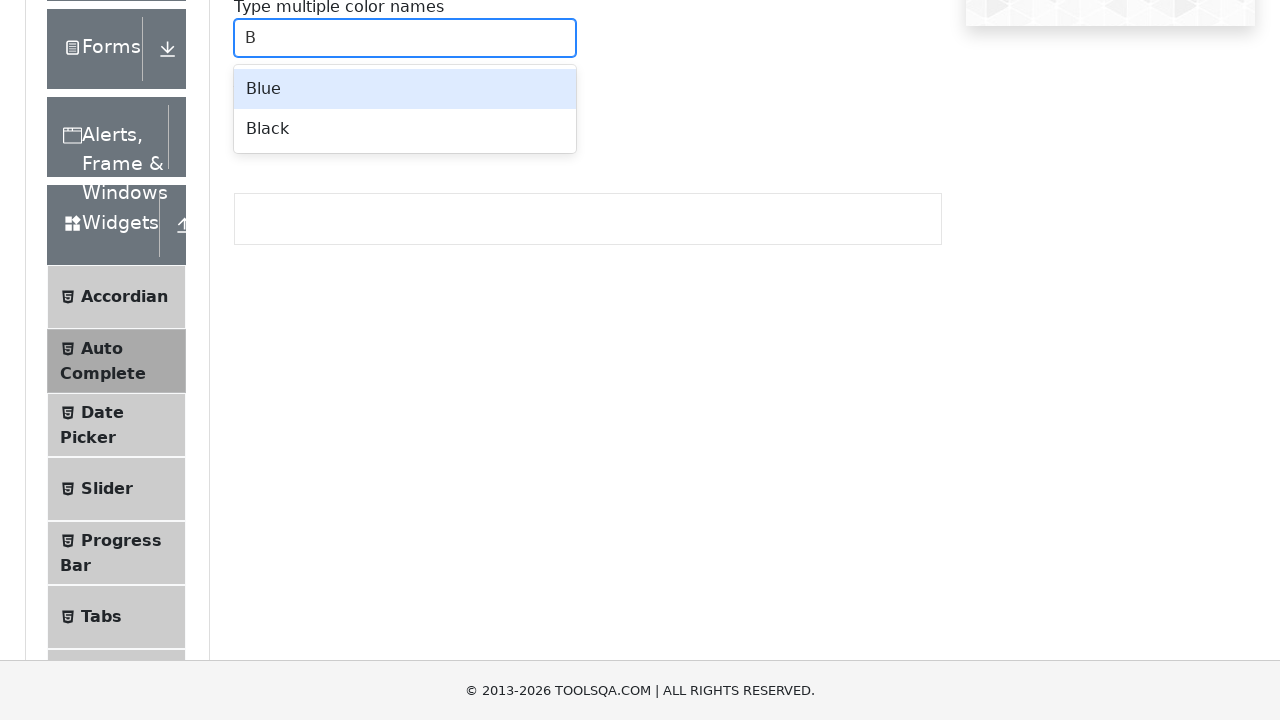

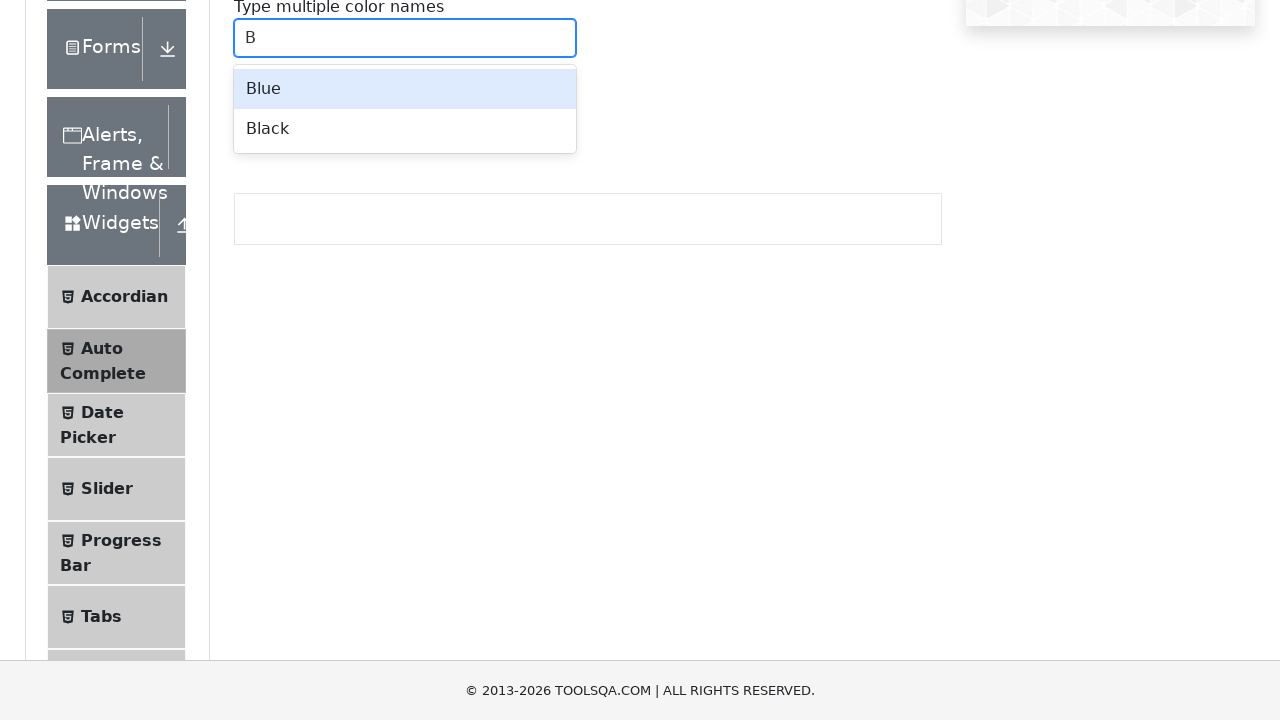